Tests JavaScript prompt box functionality by clicking a button to trigger a prompt, entering text into the prompt, accepting it, and verifying the output message is displayed.

Starting URL: https://www.hyrtutorials.com/p/alertsdemo.html

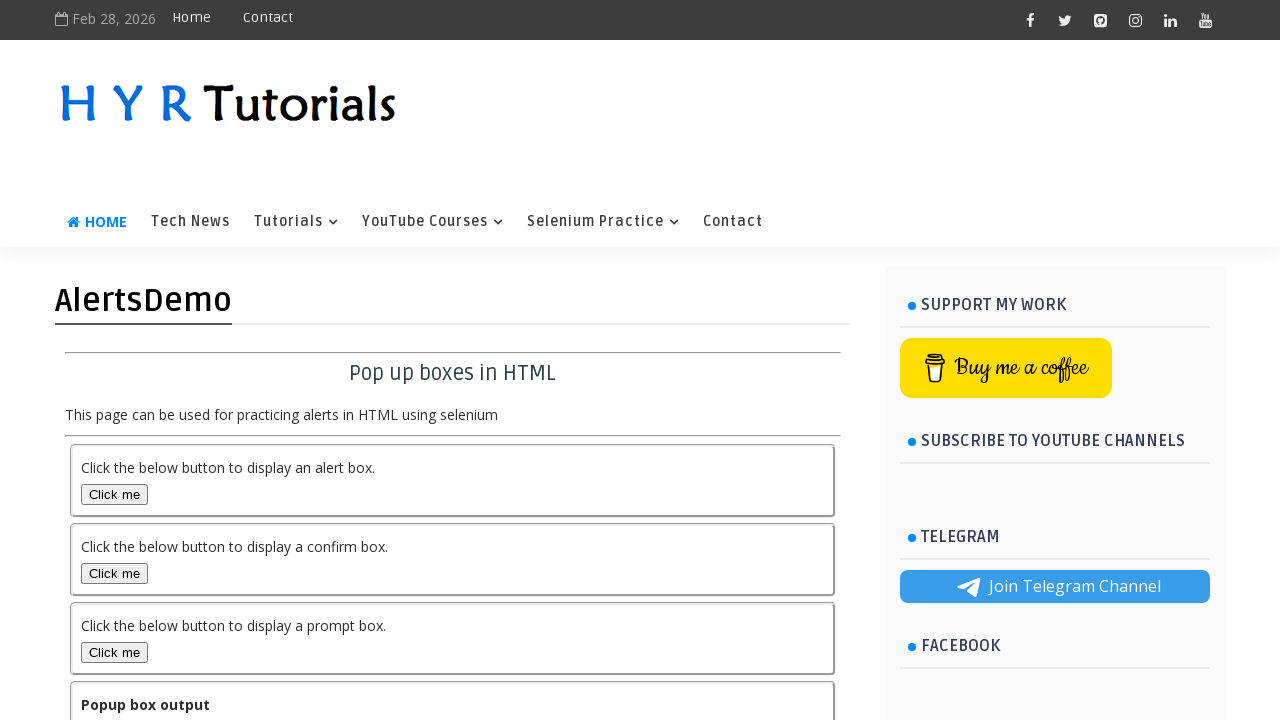

Set up dialog handler to accept prompt with 'hi'
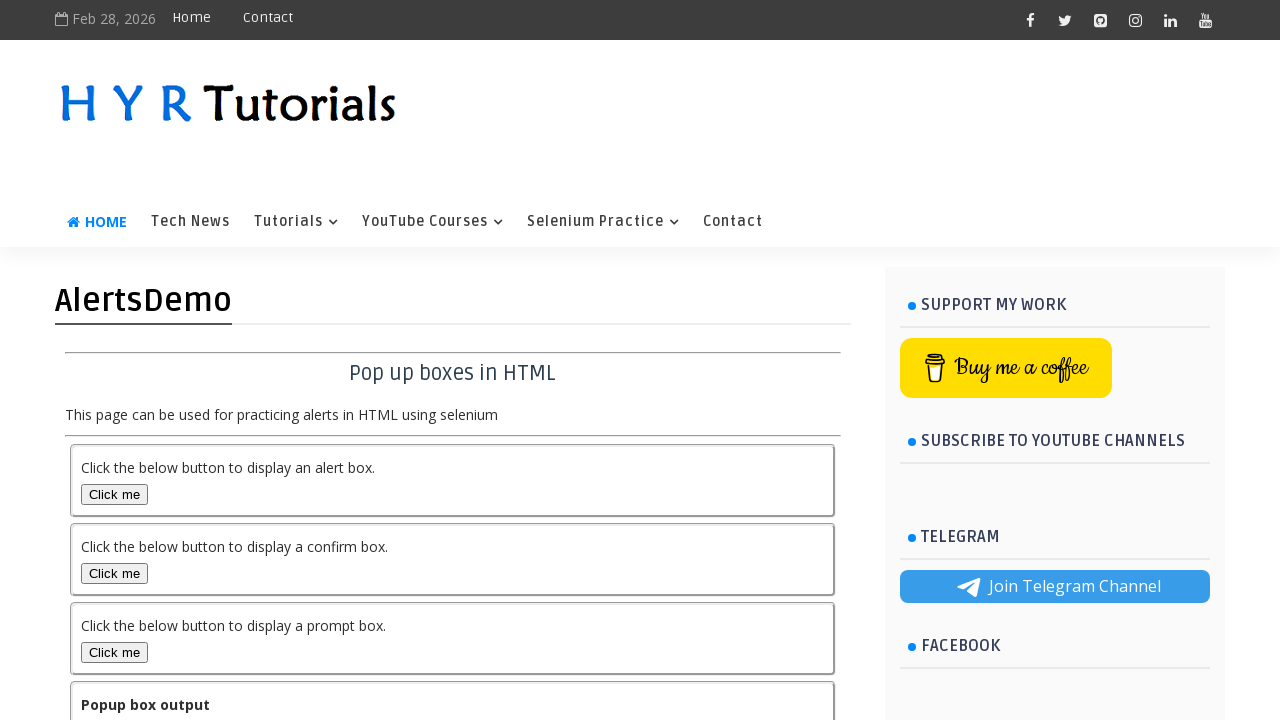

Clicked prompt box button to trigger JavaScript prompt at (114, 652) on button#promptBox
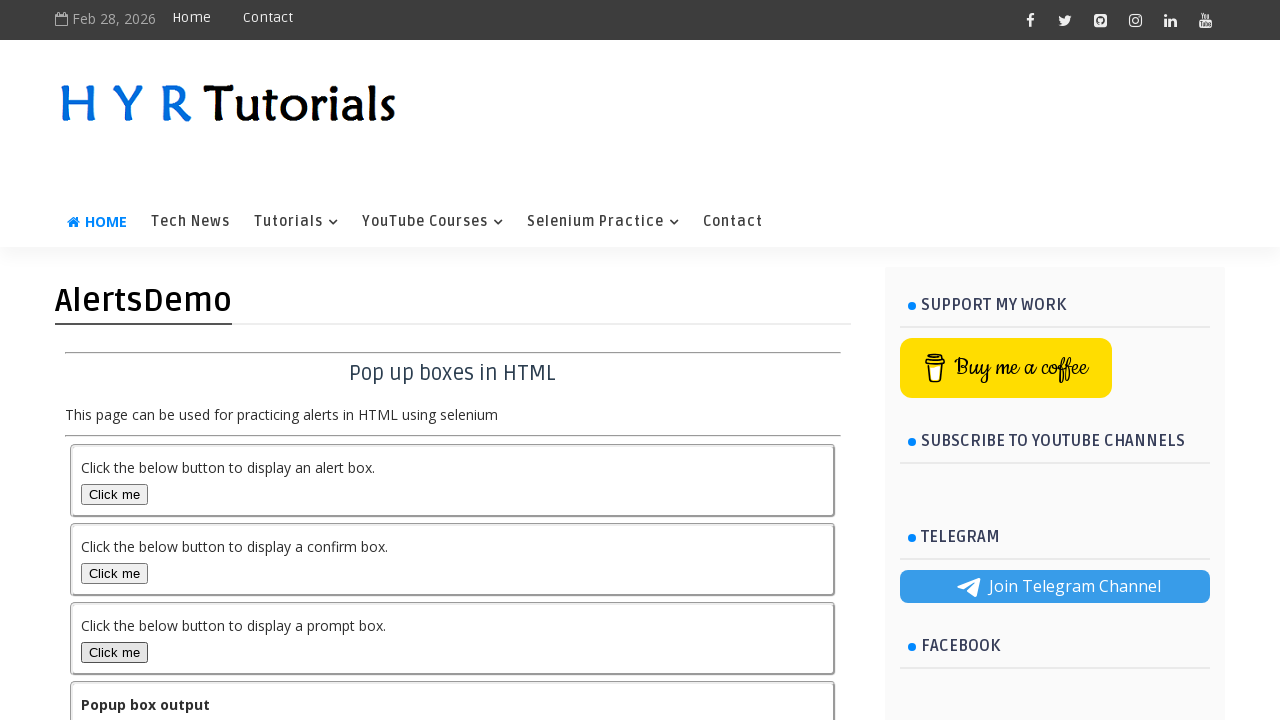

Output element appeared displaying the prompt result
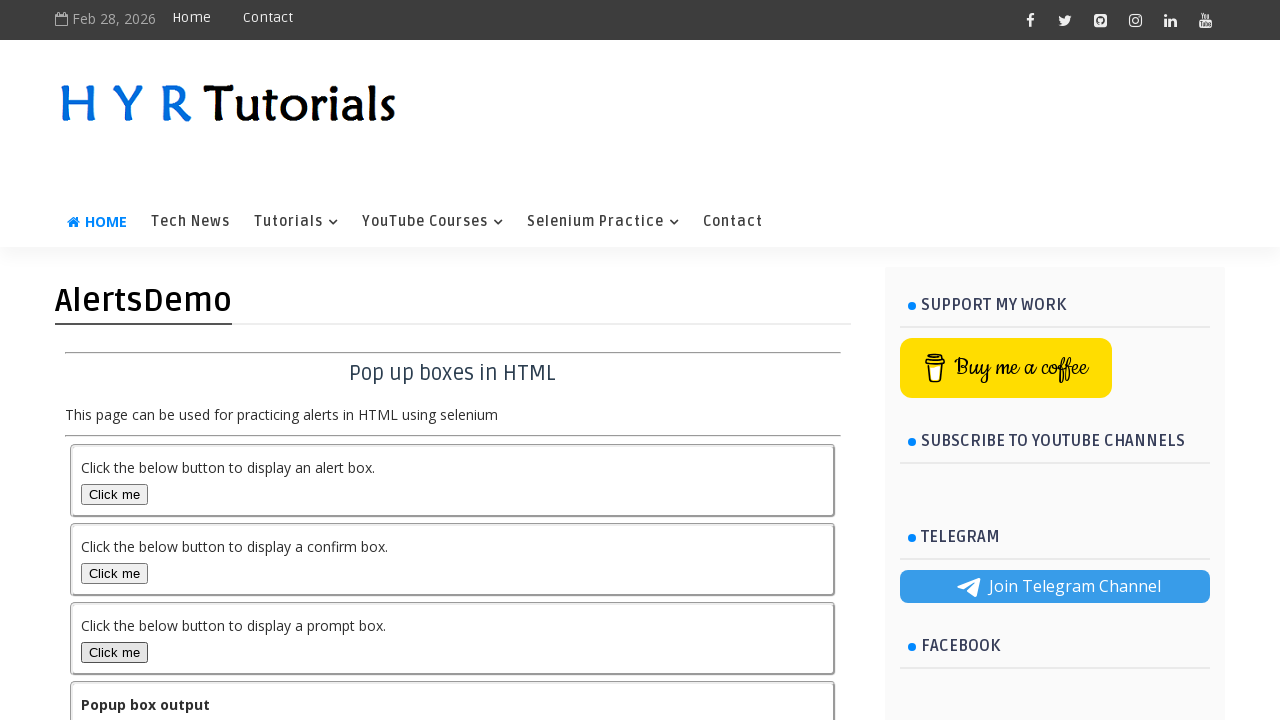

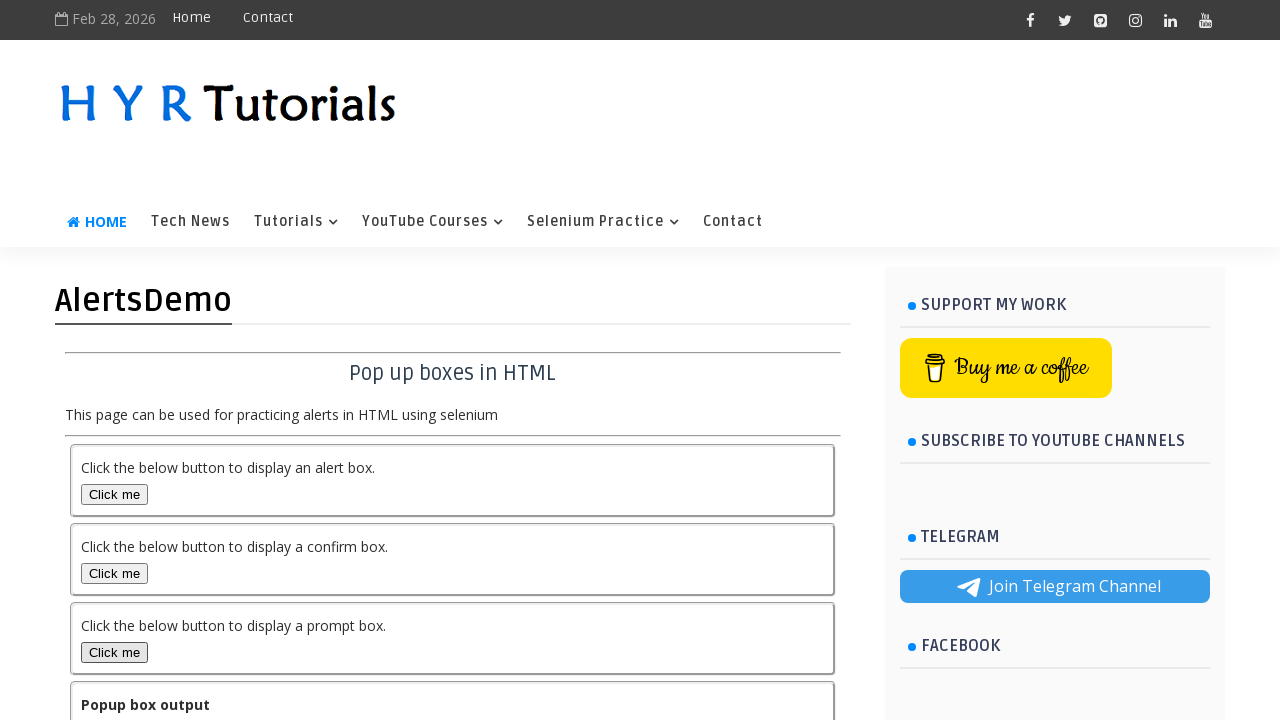